Tests filling out a practice form by entering first name, last name, and email address into the respective fields.

Starting URL: https://demoqa.com/automation-practice-form

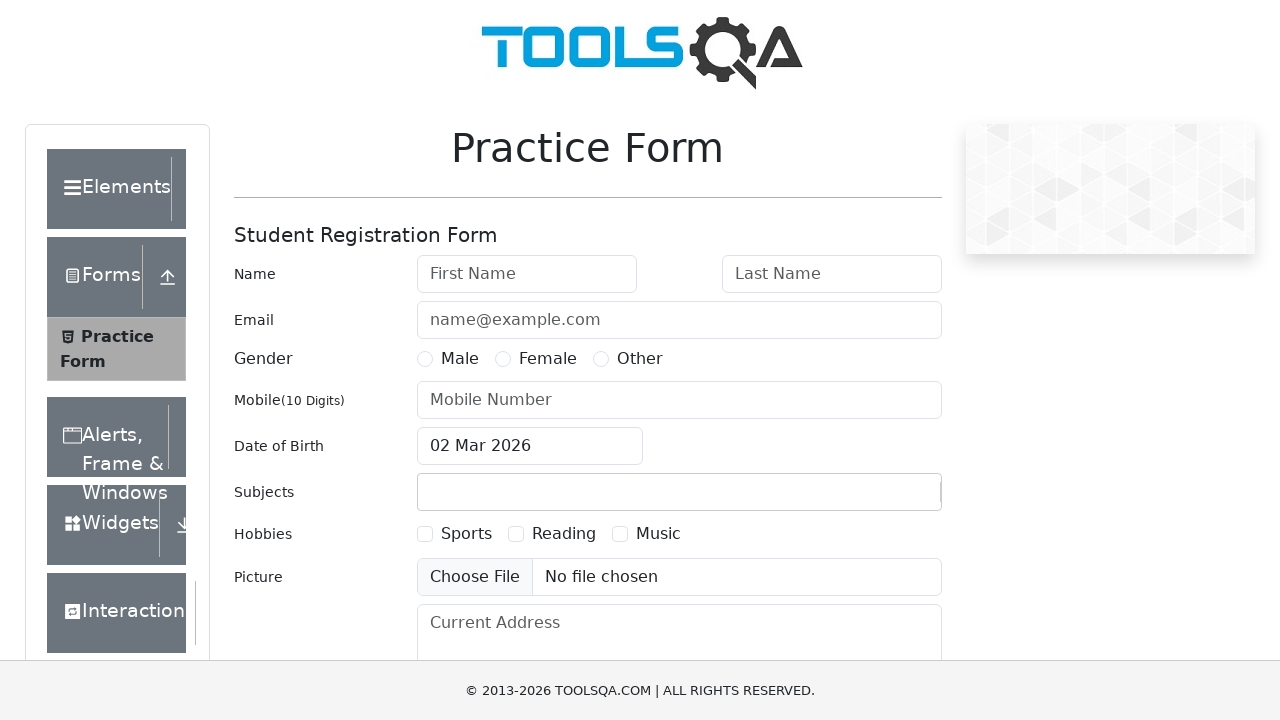

Waited for practice form to be visible
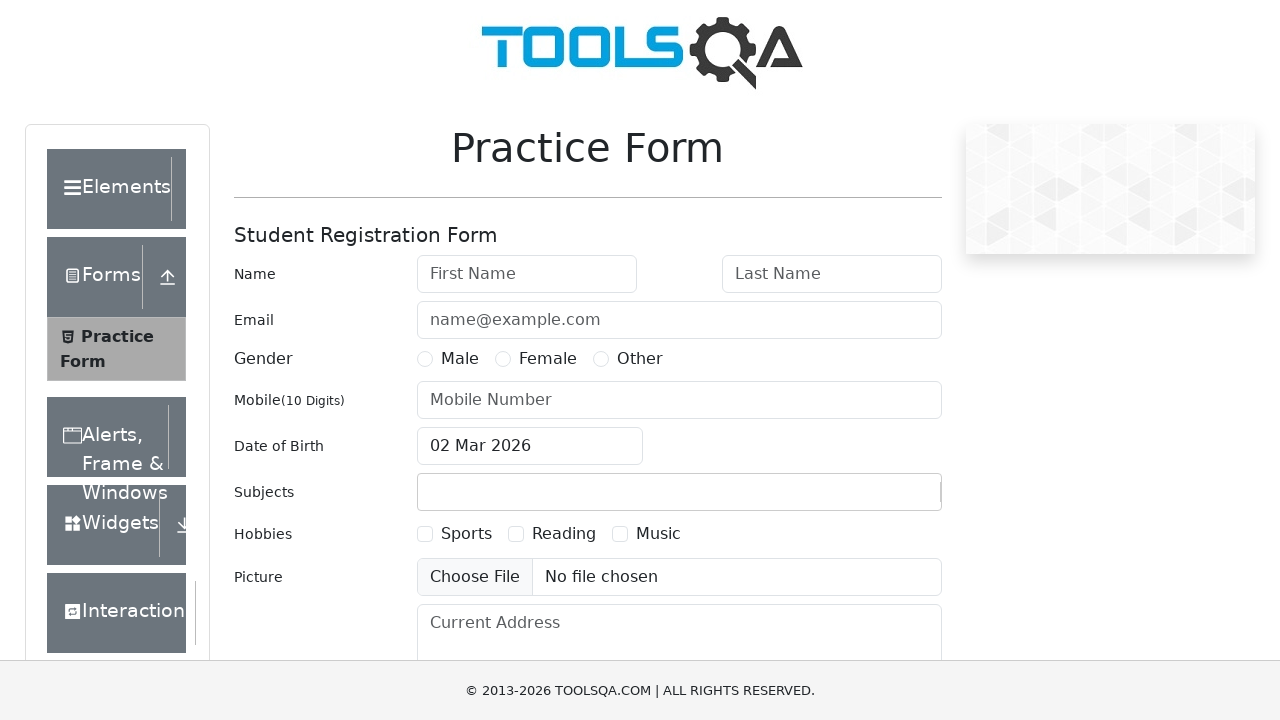

Filled first name field with 'Ana' on input[placeholder='First Name']
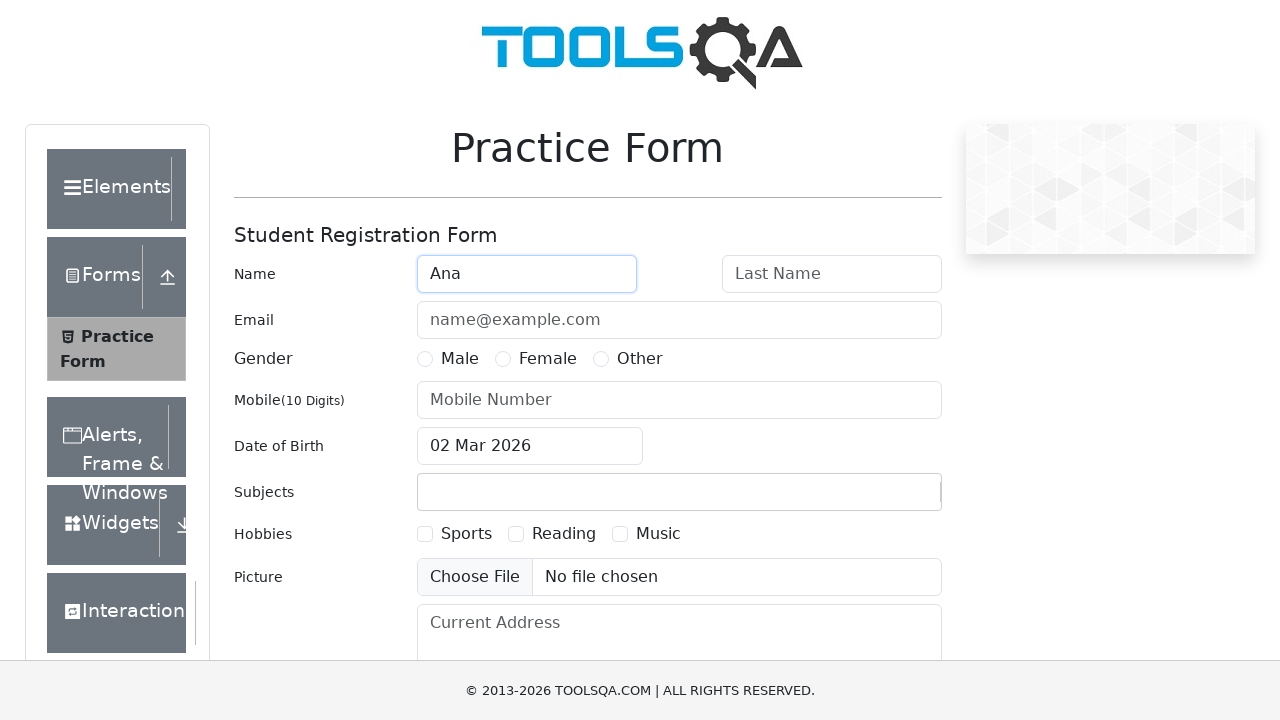

Filled last name field with 'Banana' on input[placeholder='Last Name']
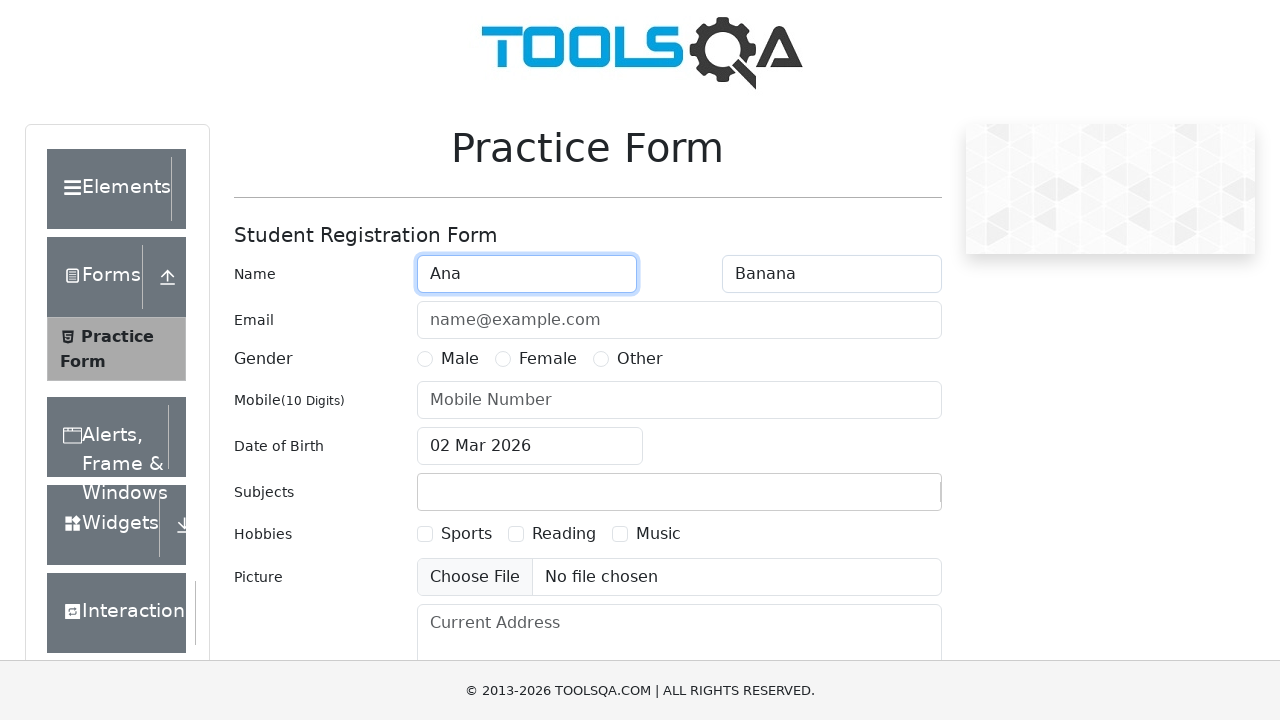

Filled email field with 'anabanana@gmail.com' on input[placeholder='name@example.com']
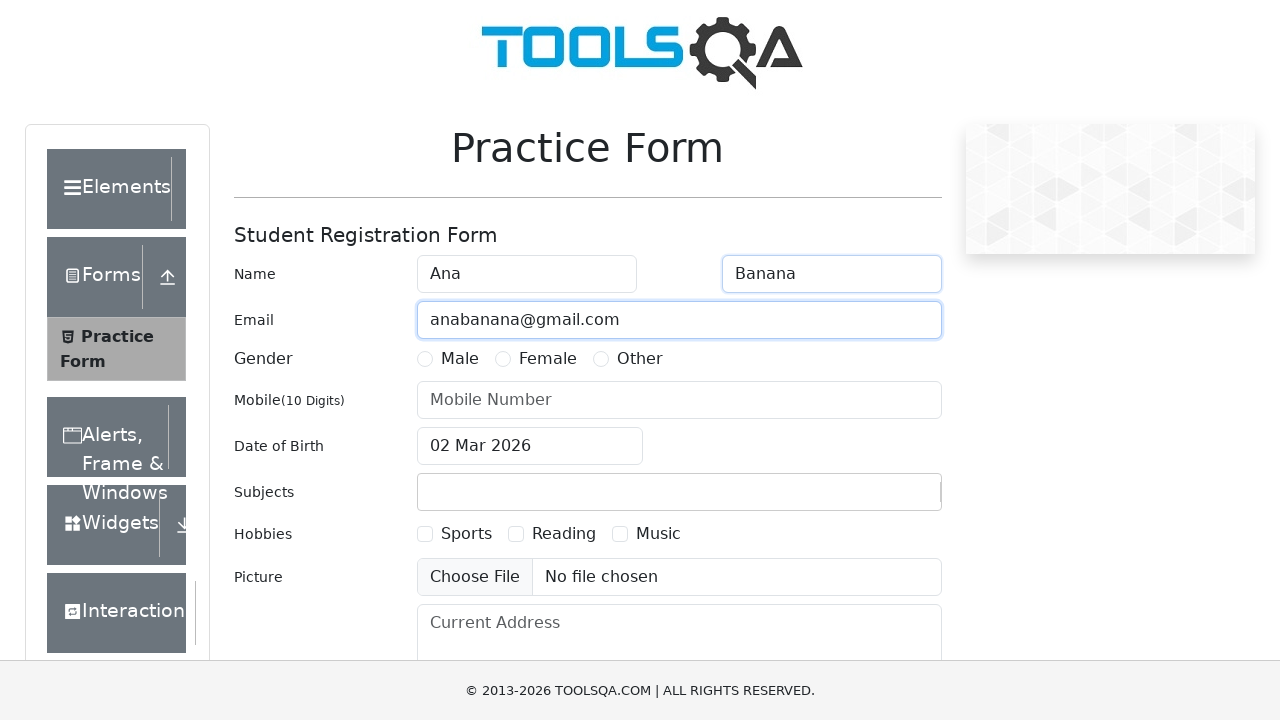

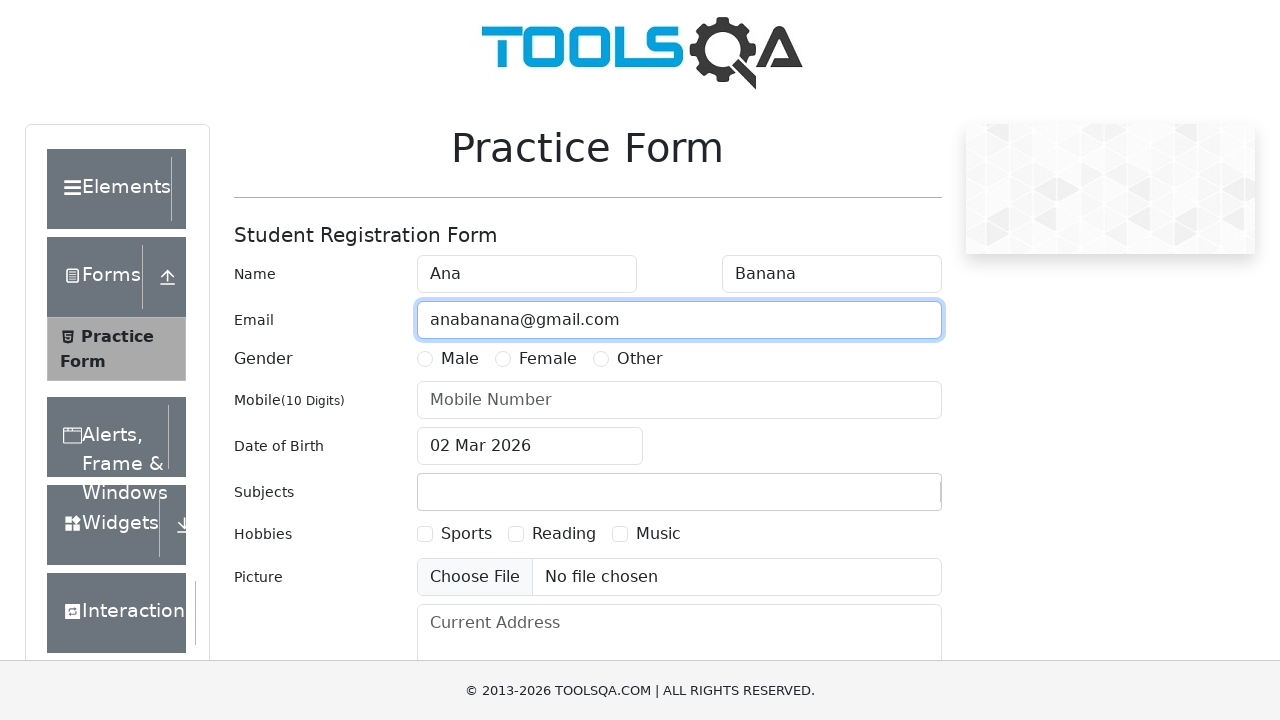